Tests the complete contact form submission flow by filling all fields and verifying the confirmation message appears after submission.

Starting URL: https://ancabota09.wixsite.com/intern

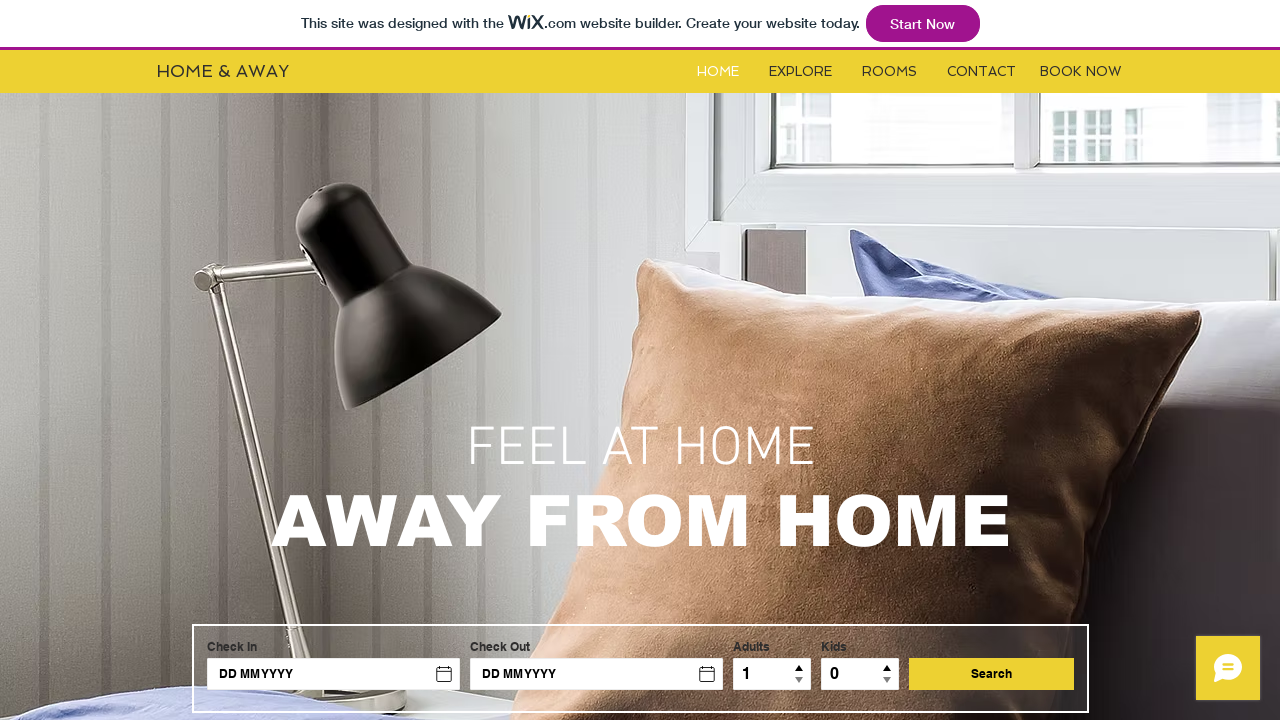

Clicked the Contact button at (982, 72) on #i6kl732v3label
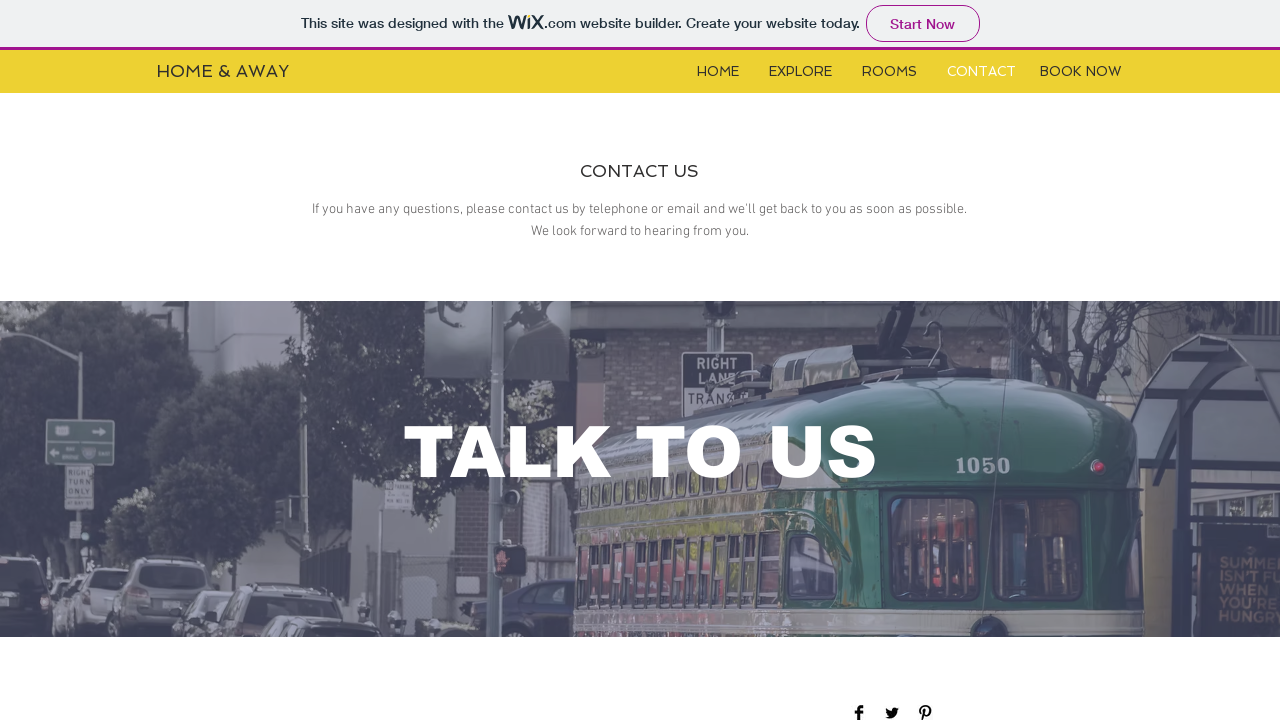

Contact form became visible
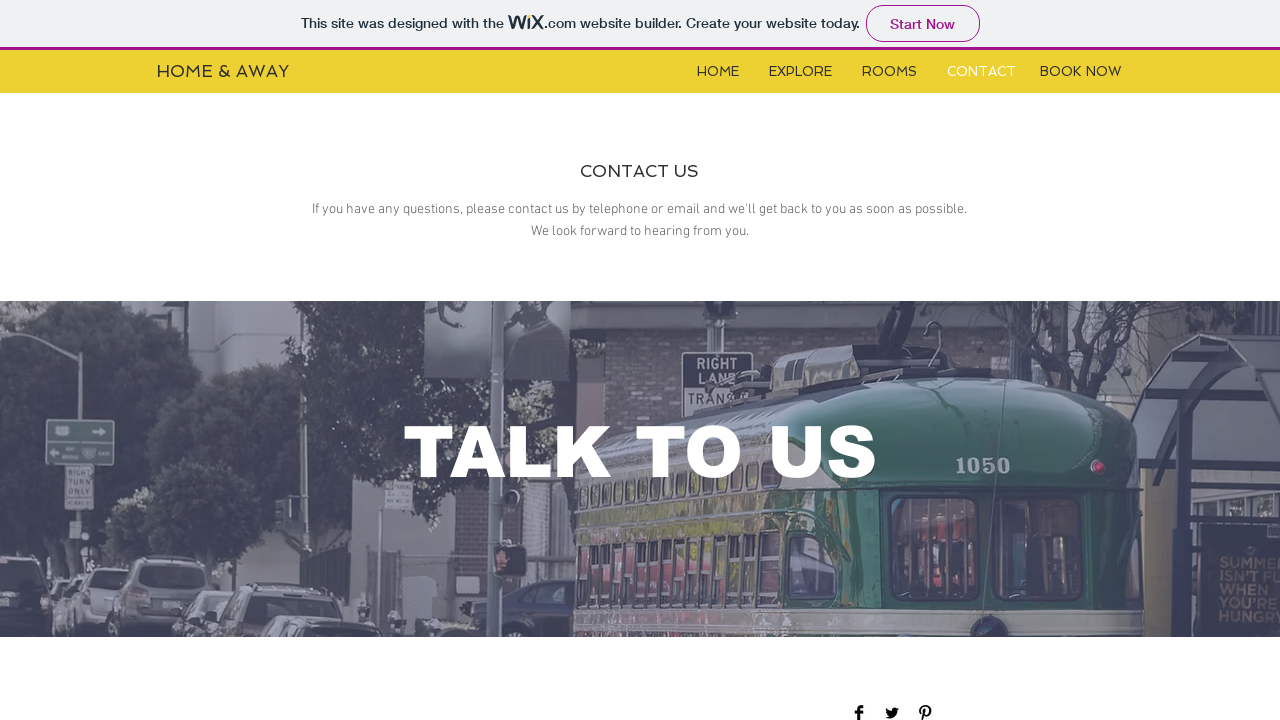

Filled name field with 'Sabina' on #input_comp-jxbsa1e9
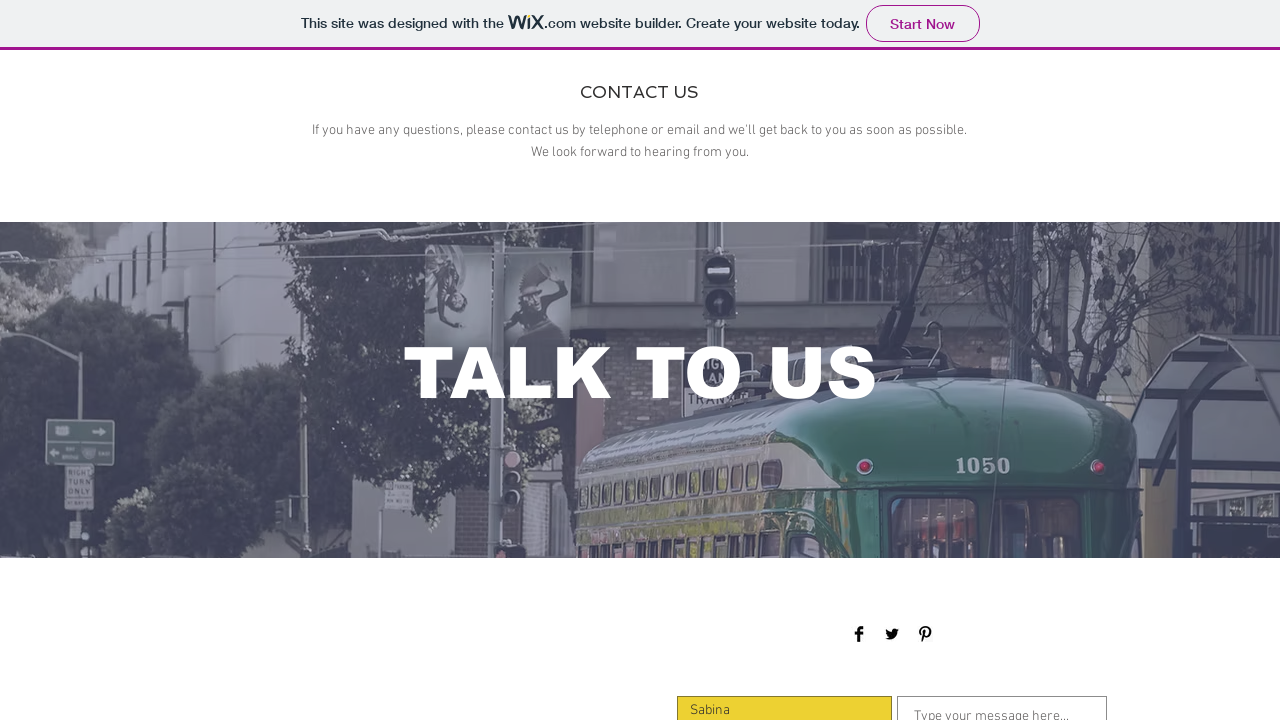

Filled email field with 'email@mail.com' on //*[@id='input_comp-jxbsa1em']
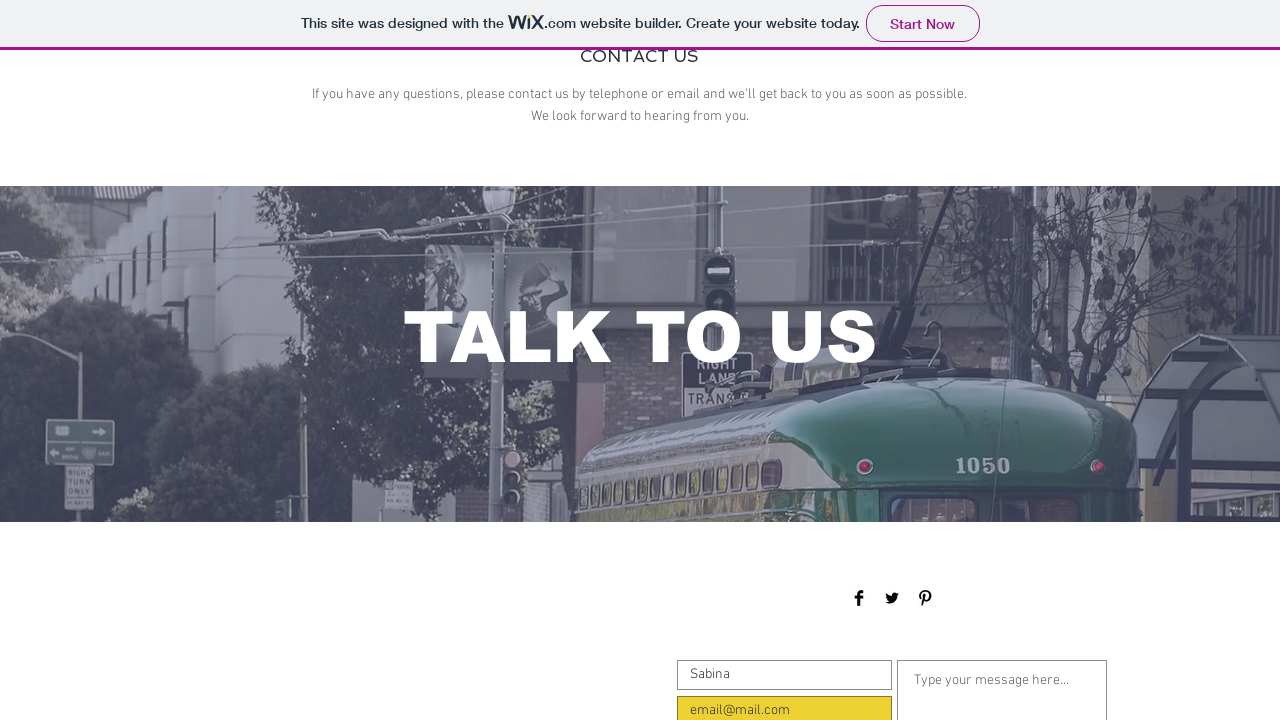

Filled phone field with '0777777' on #input_comp-jxbsa1ev
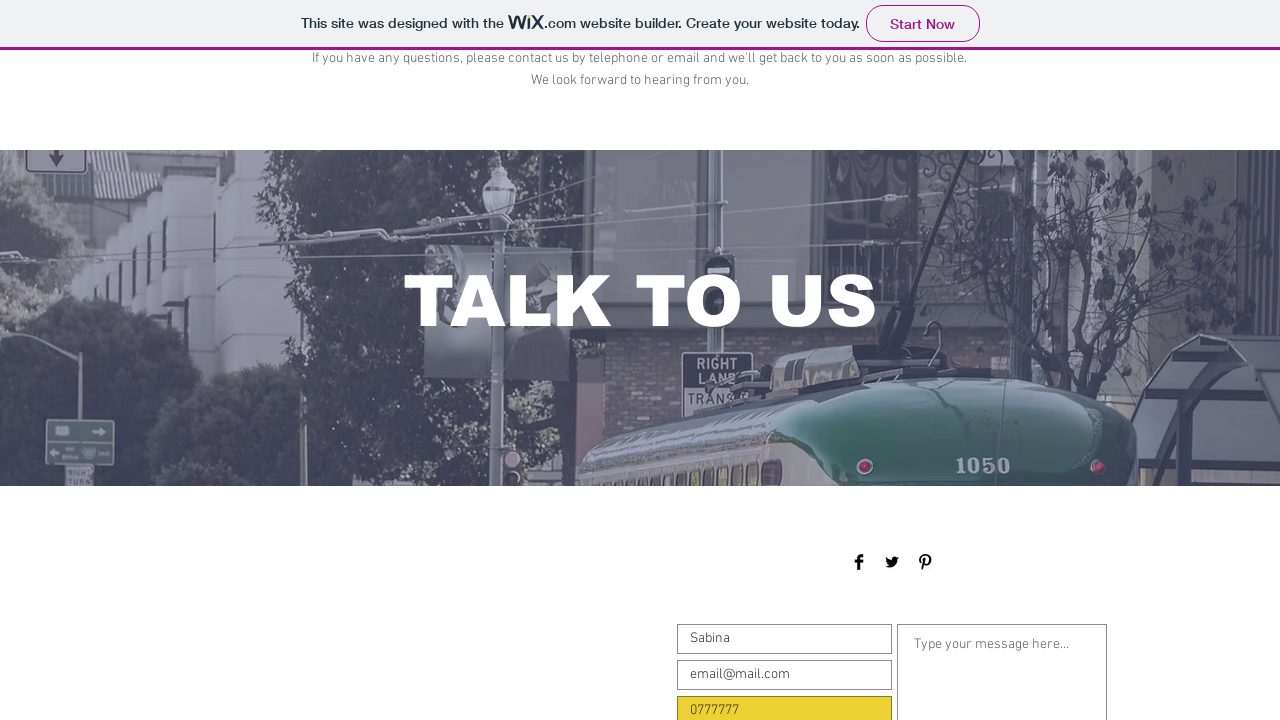

Filled message field with 'Message' on //*[@id='textarea_comp-jxbsa1f7']
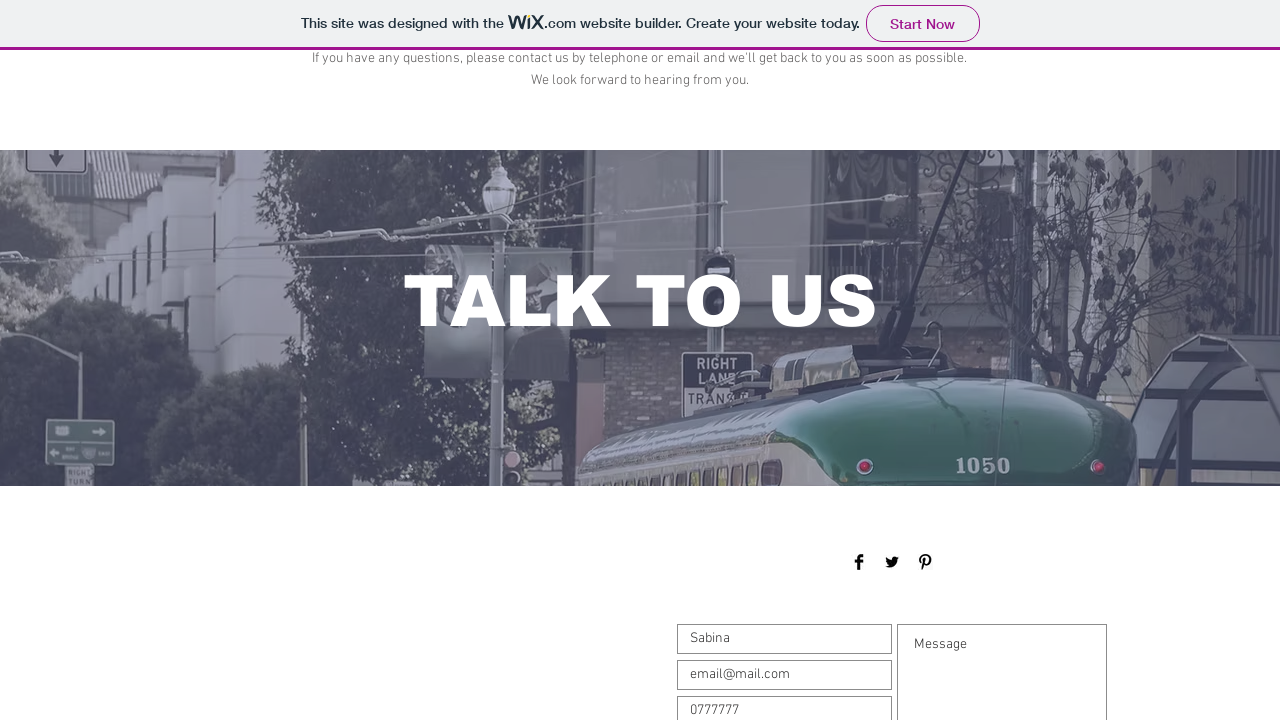

Clicked the Submit button to submit the contact form at (1050, 361) on xpath=//*[@id='comp-jxbsa1fi']/button
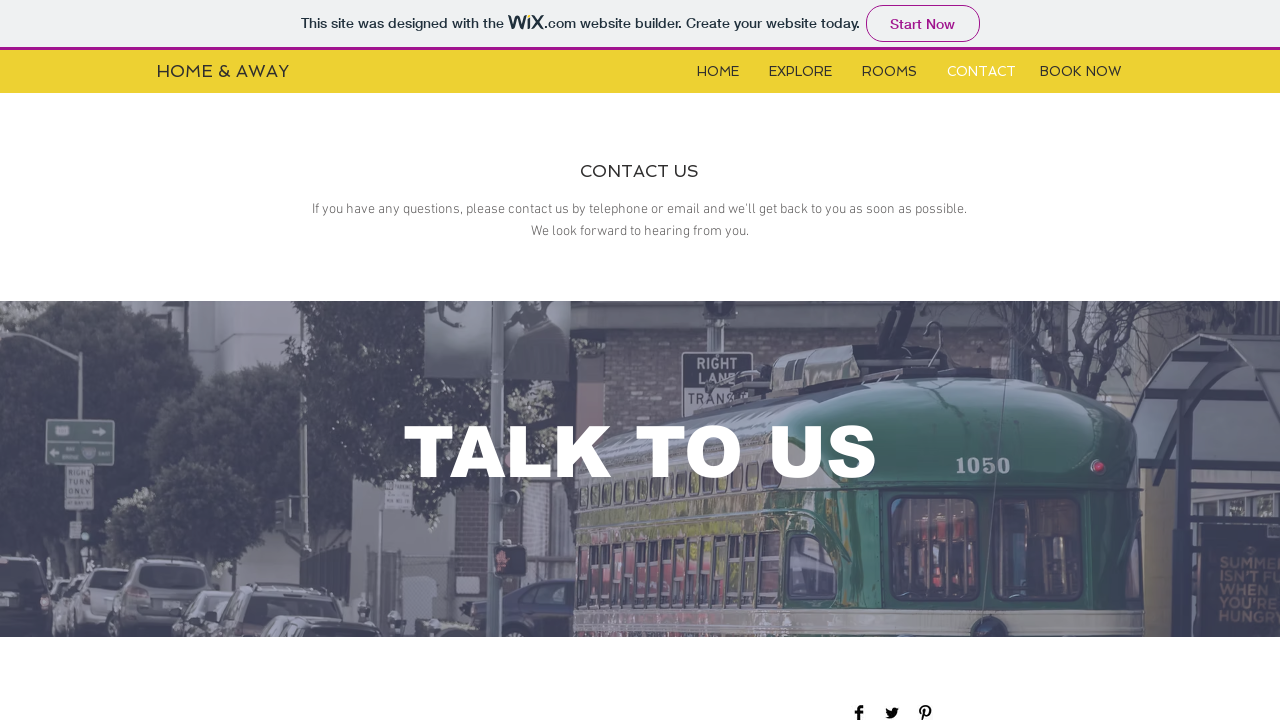

Confirmation message appeared after form submission
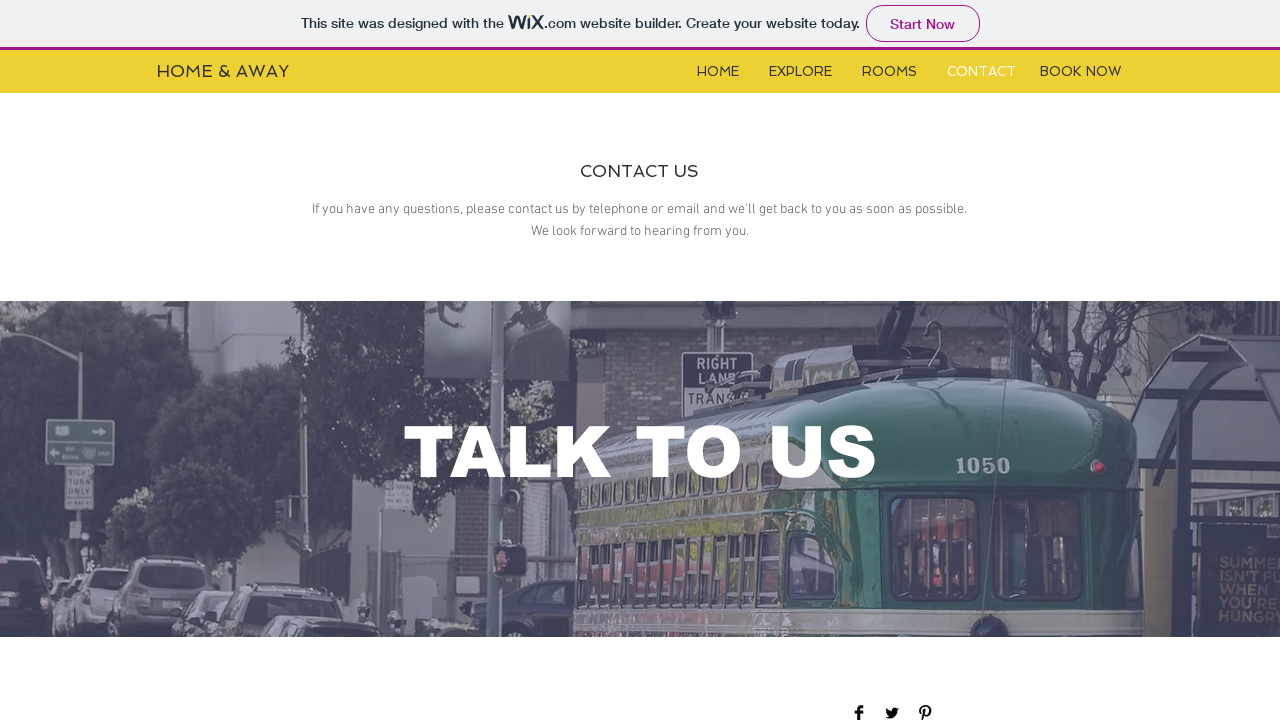

Verified that the confirmation message is visible
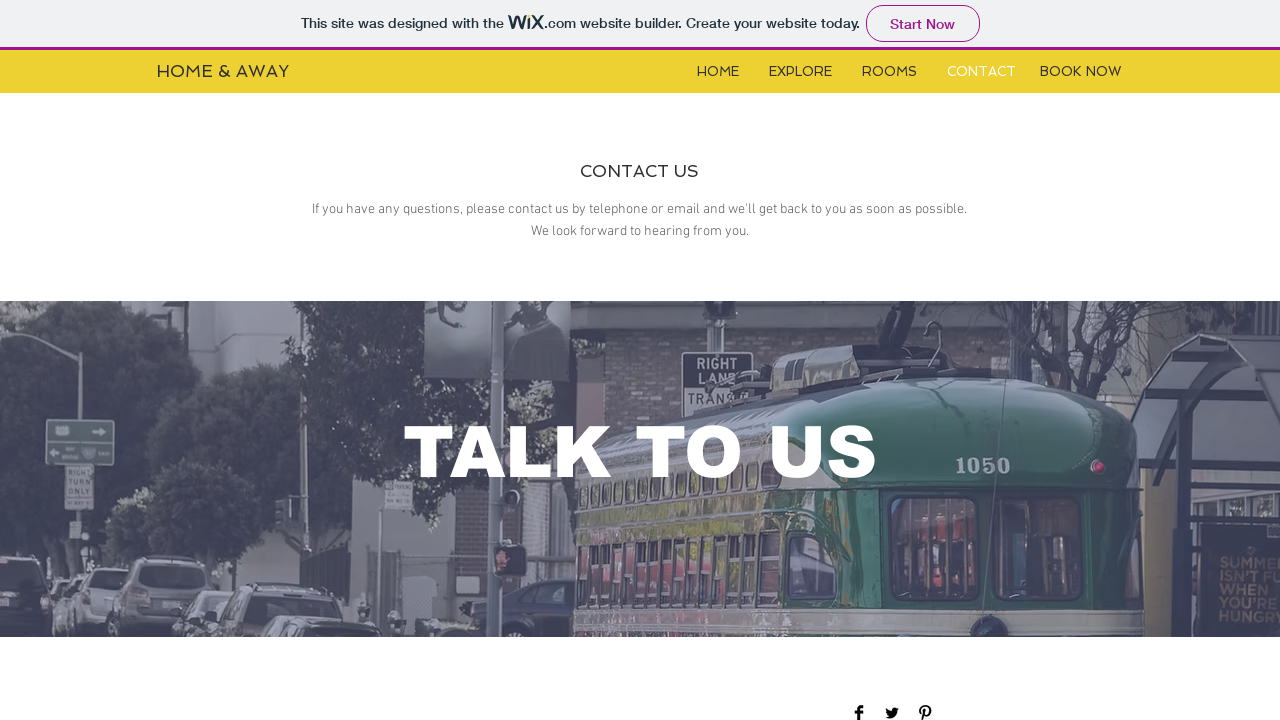

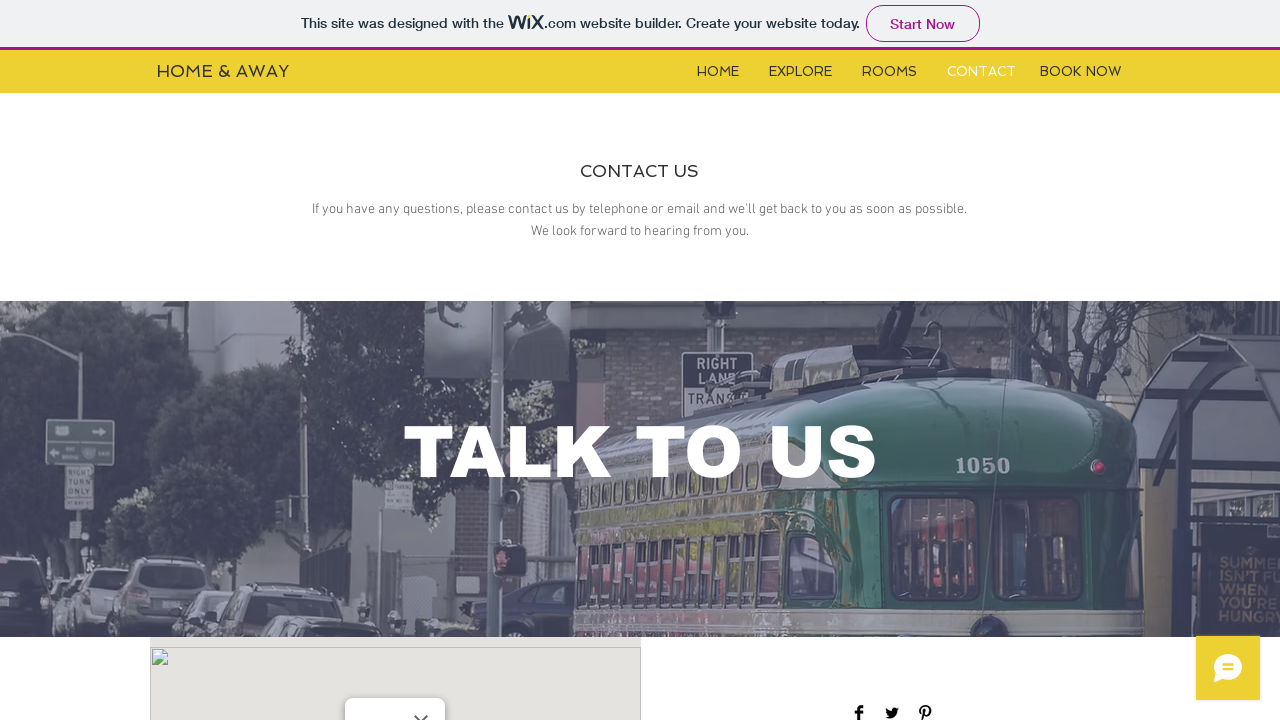